Tests the Playwright homepage by verifying the page title contains "Playwright", checking the "Get Started" link has the correct href attribute, clicking it, and verifying navigation to the intro documentation page.

Starting URL: https://playwright.dev

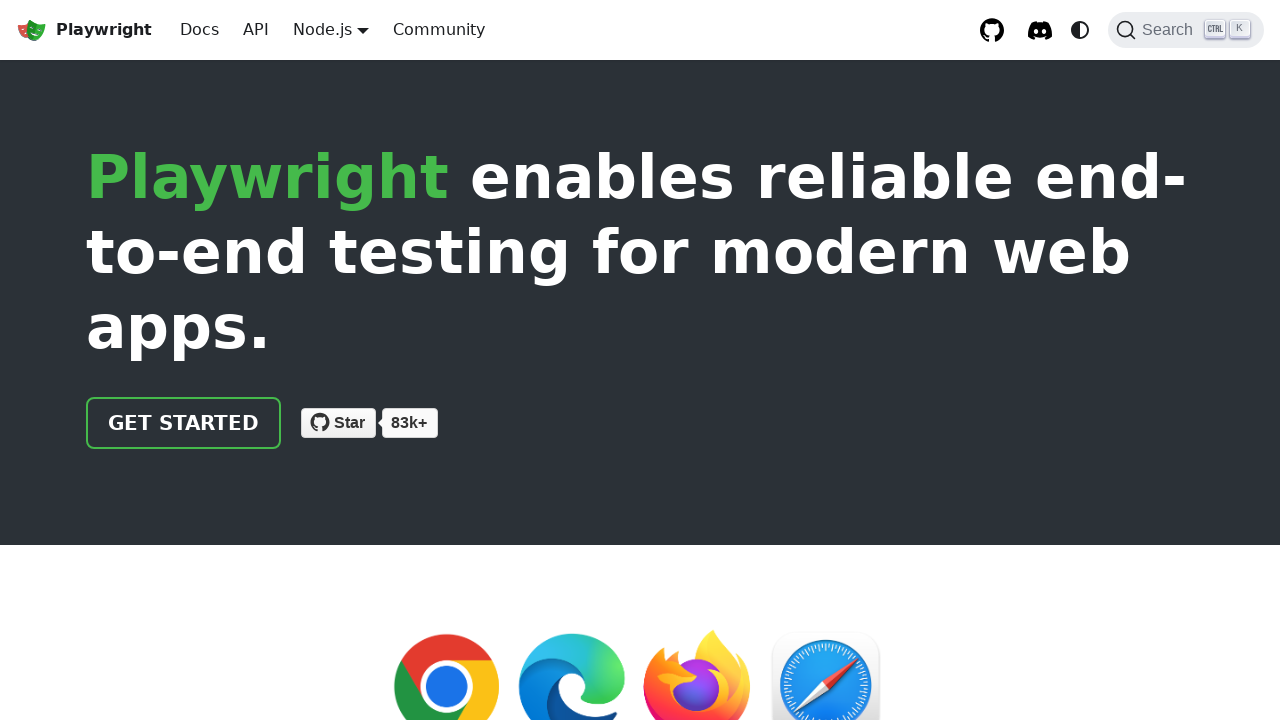

Verified page title contains 'Playwright'
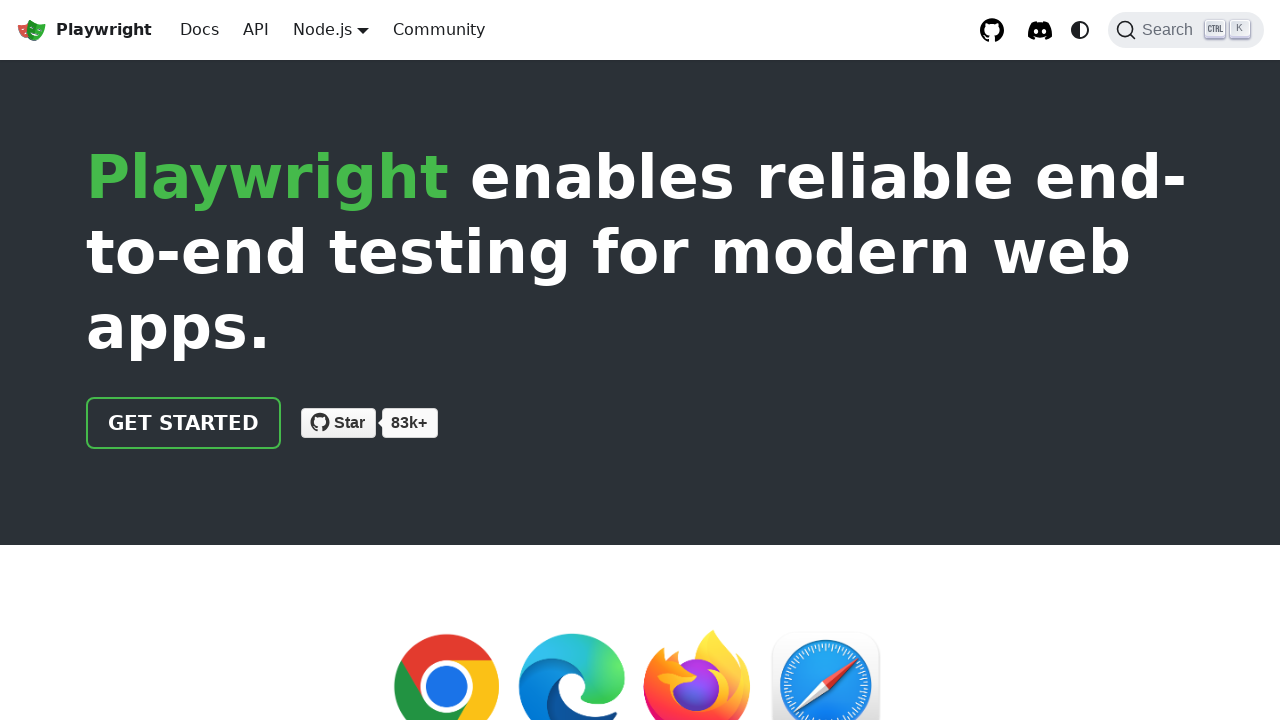

Located 'Get Started' link element
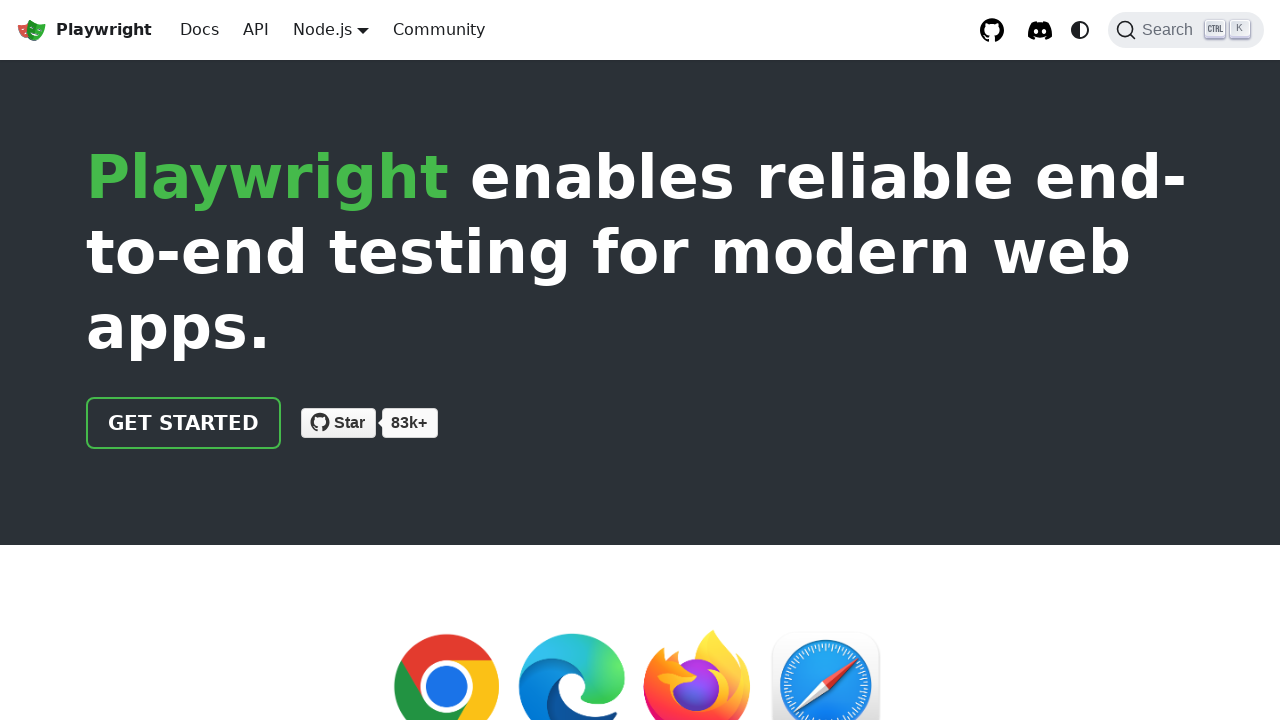

Verified 'Get Started' link has href attribute '/docs/intro'
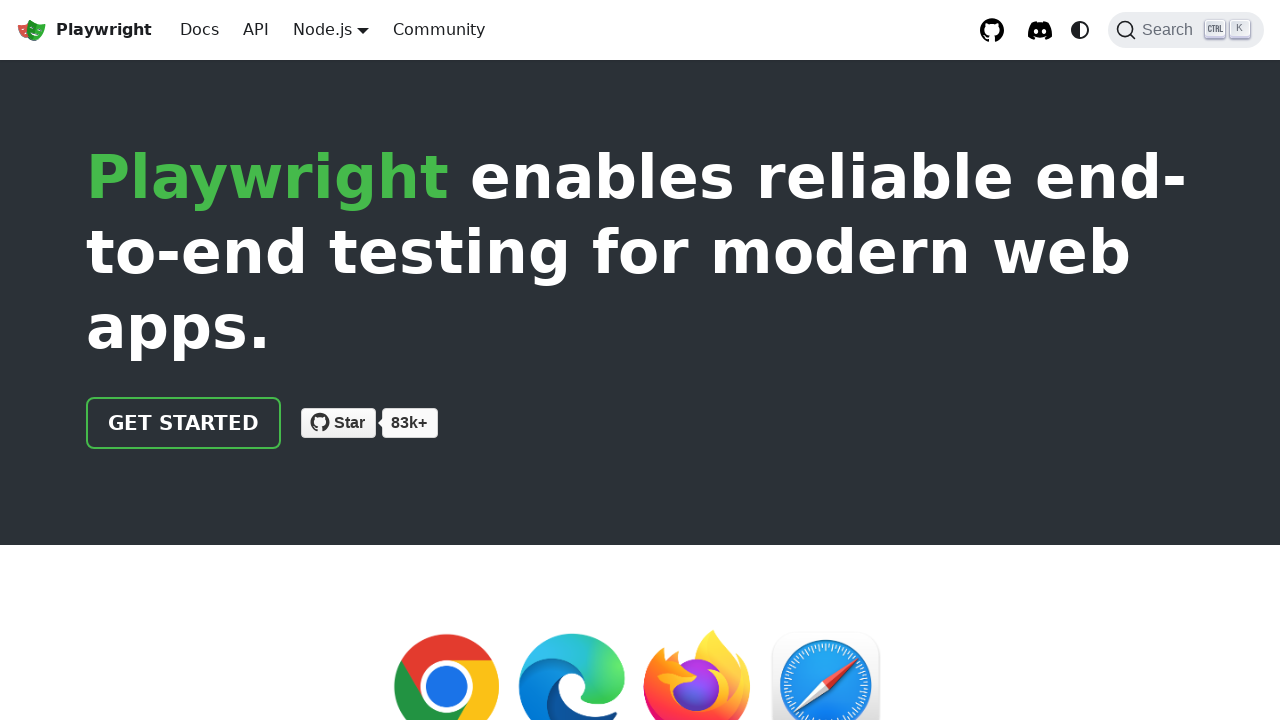

Clicked 'Get Started' link to navigate to intro page at (184, 423) on text=Get Started
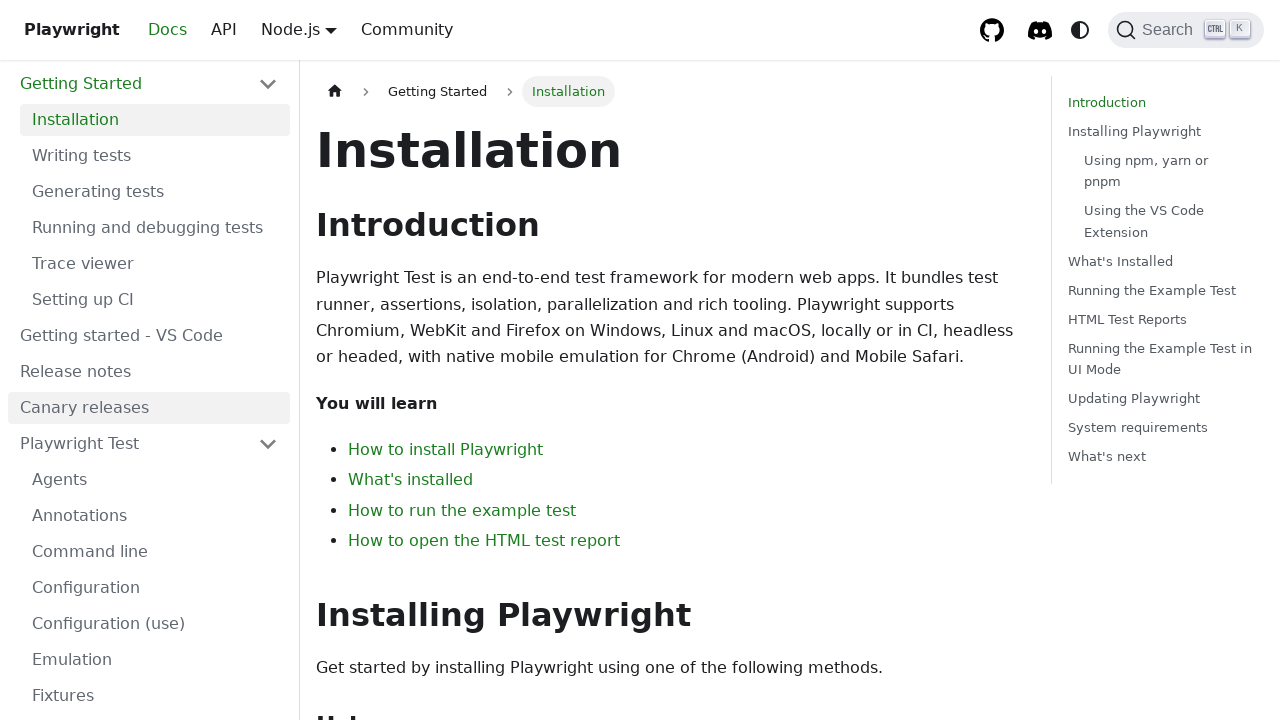

Verified navigation to intro documentation page (URL contains 'intro')
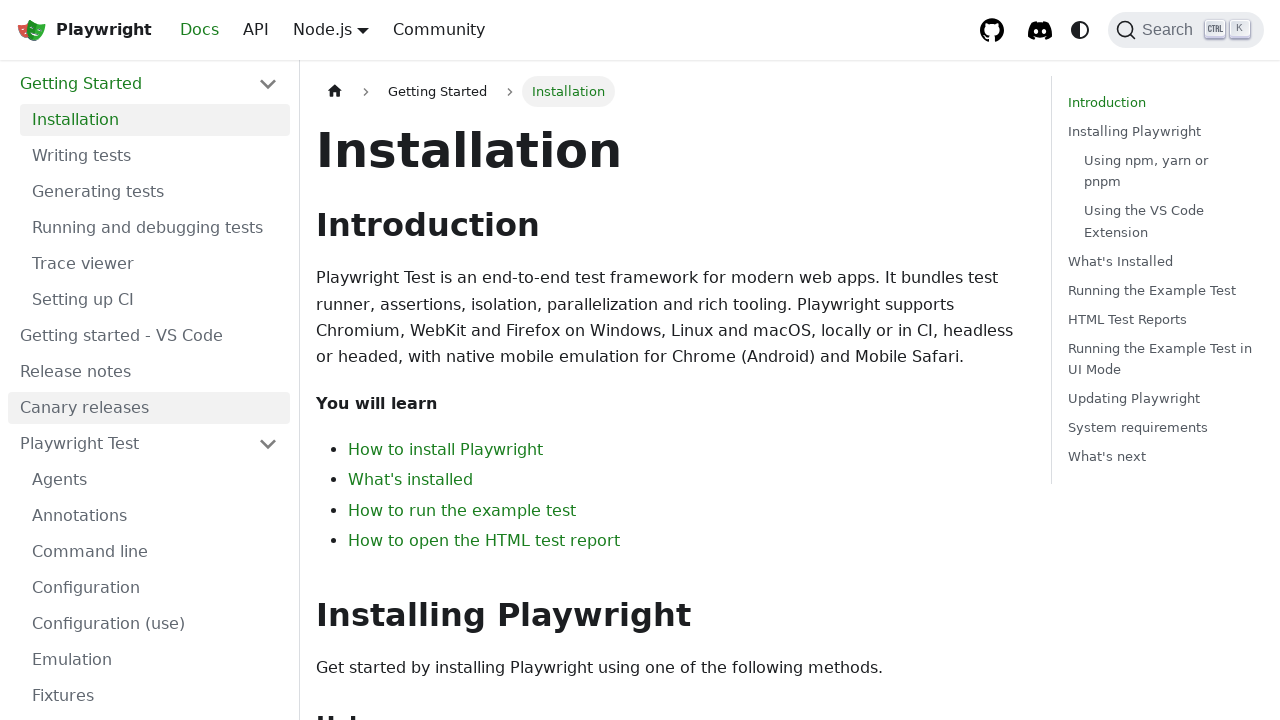

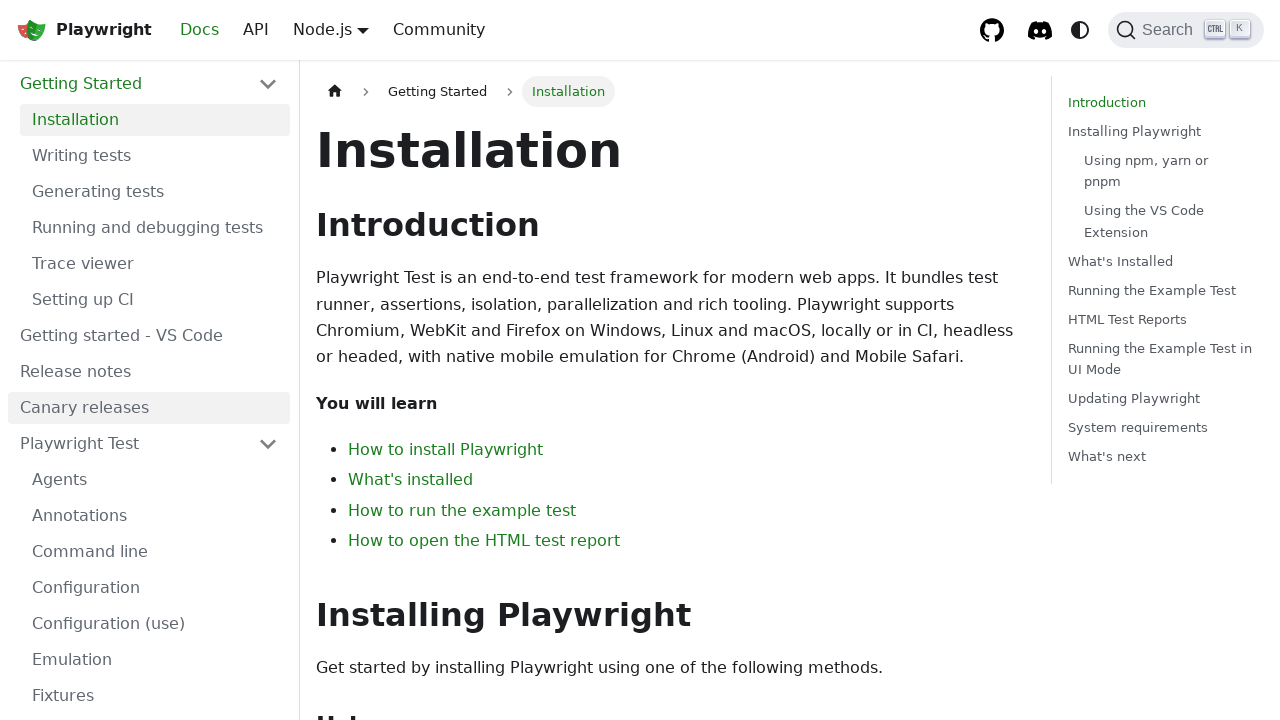